Tests browser window handling by clicking a link that opens a new tab/window, switching to the child window, then switching back to the parent window and verifying the page title.

Starting URL: https://www.salesforce.com/in/

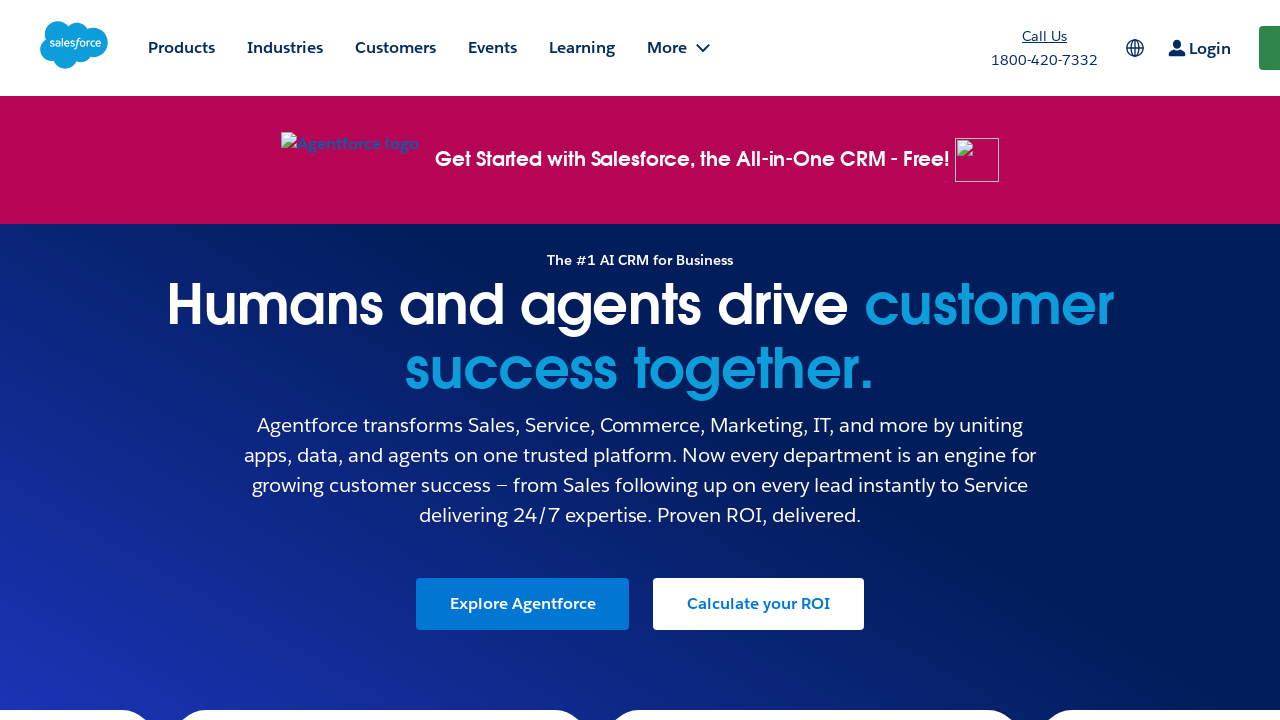

Clicked link that opens in new tab/window at (640, 160) on a[target='_blank']
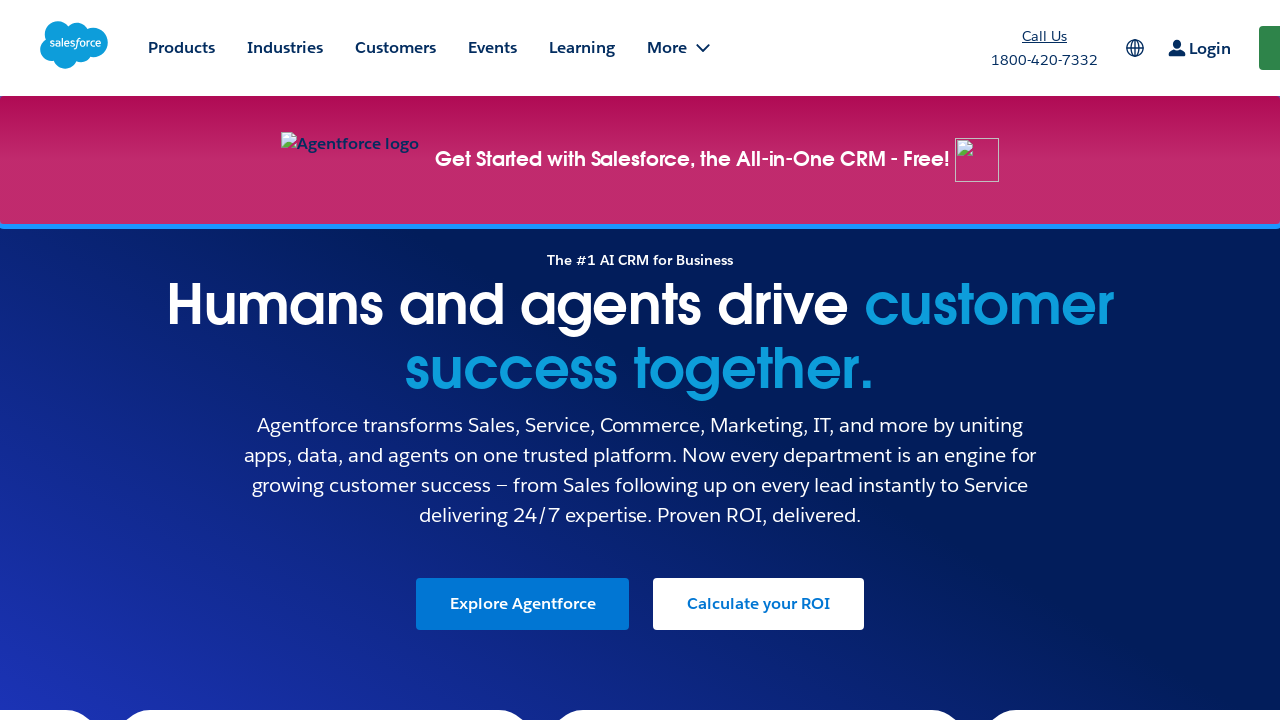

Captured new child window/tab
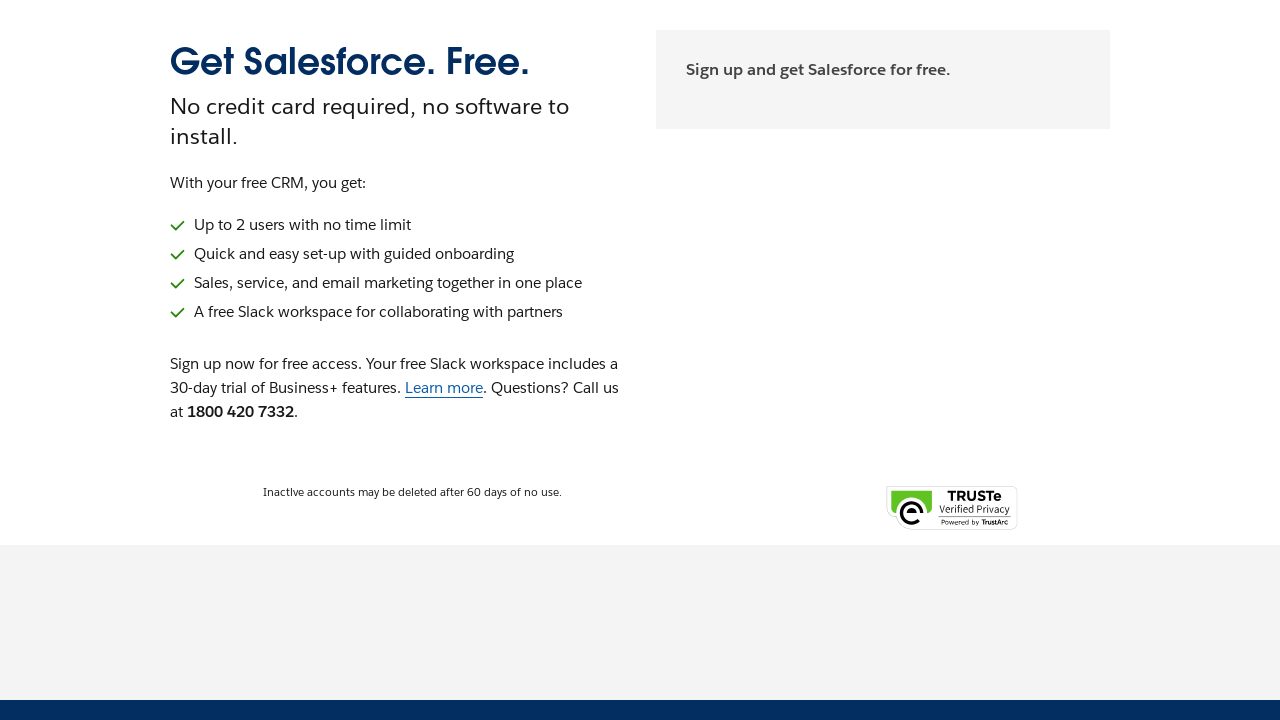

Child page loaded completely
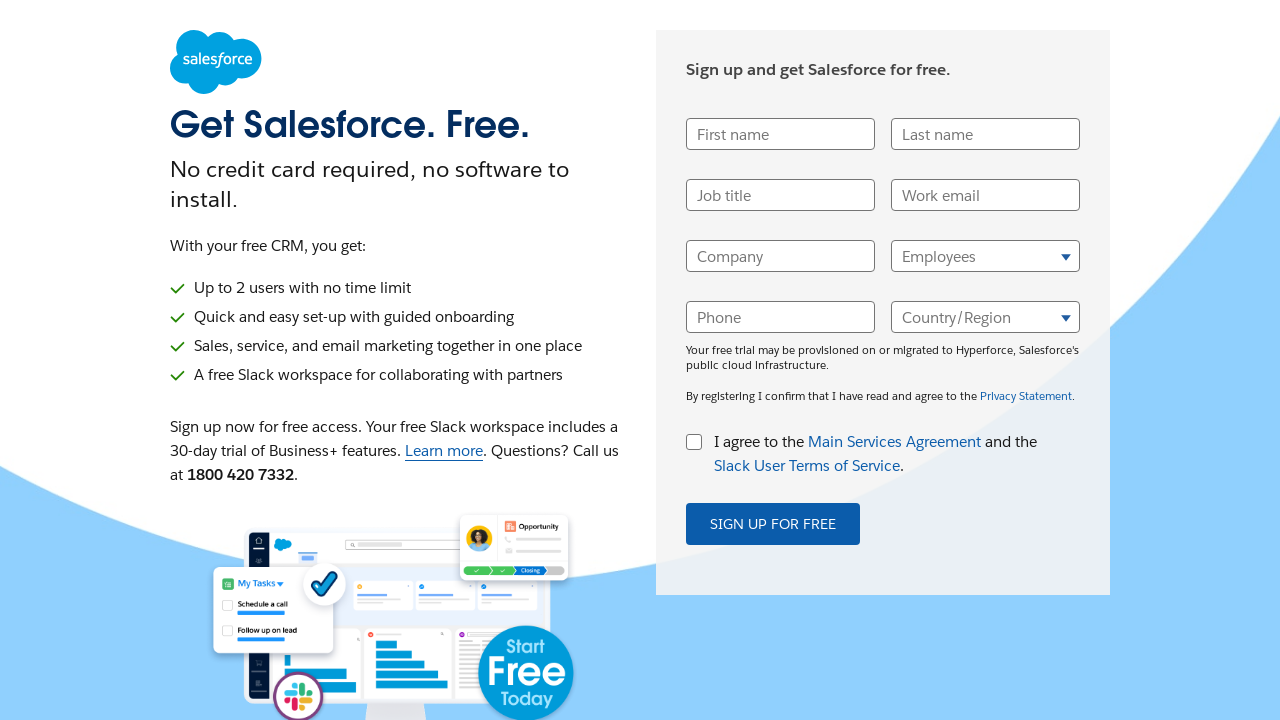

Retrieved parent window title: The #1 AI CRM Suite for Business & Customer Success | Salesforce IN
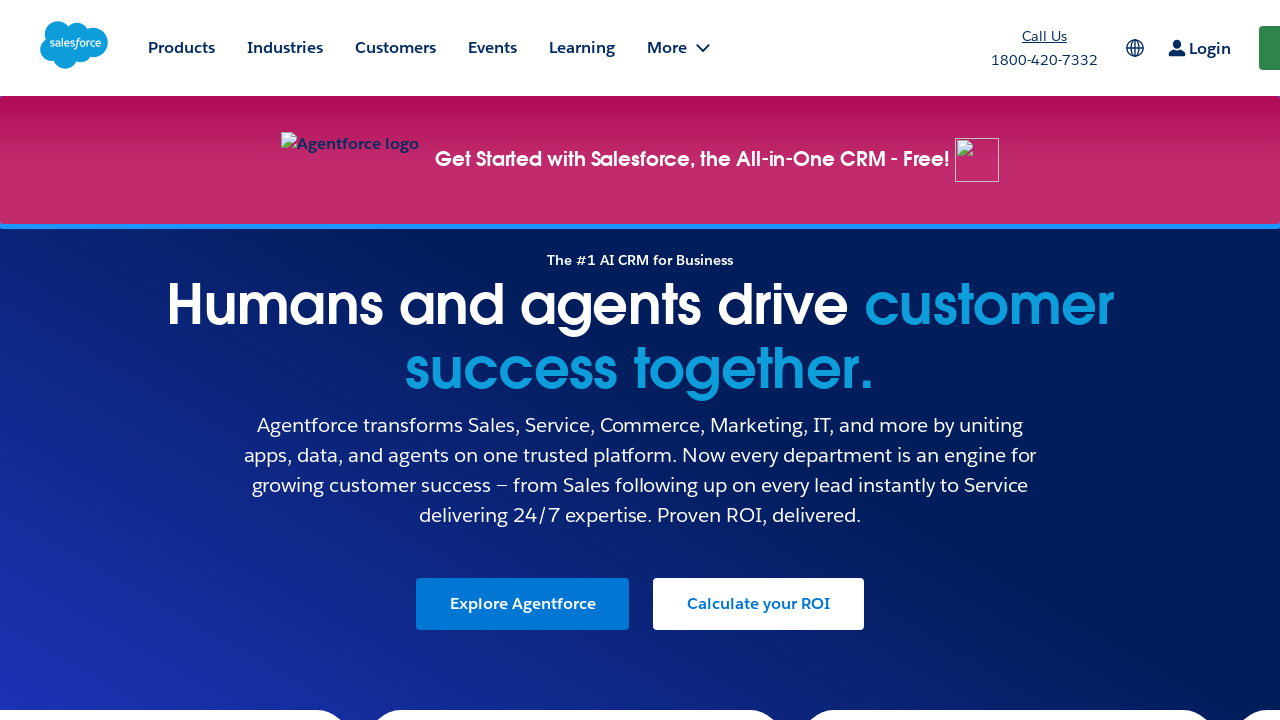

Closed child window/tab
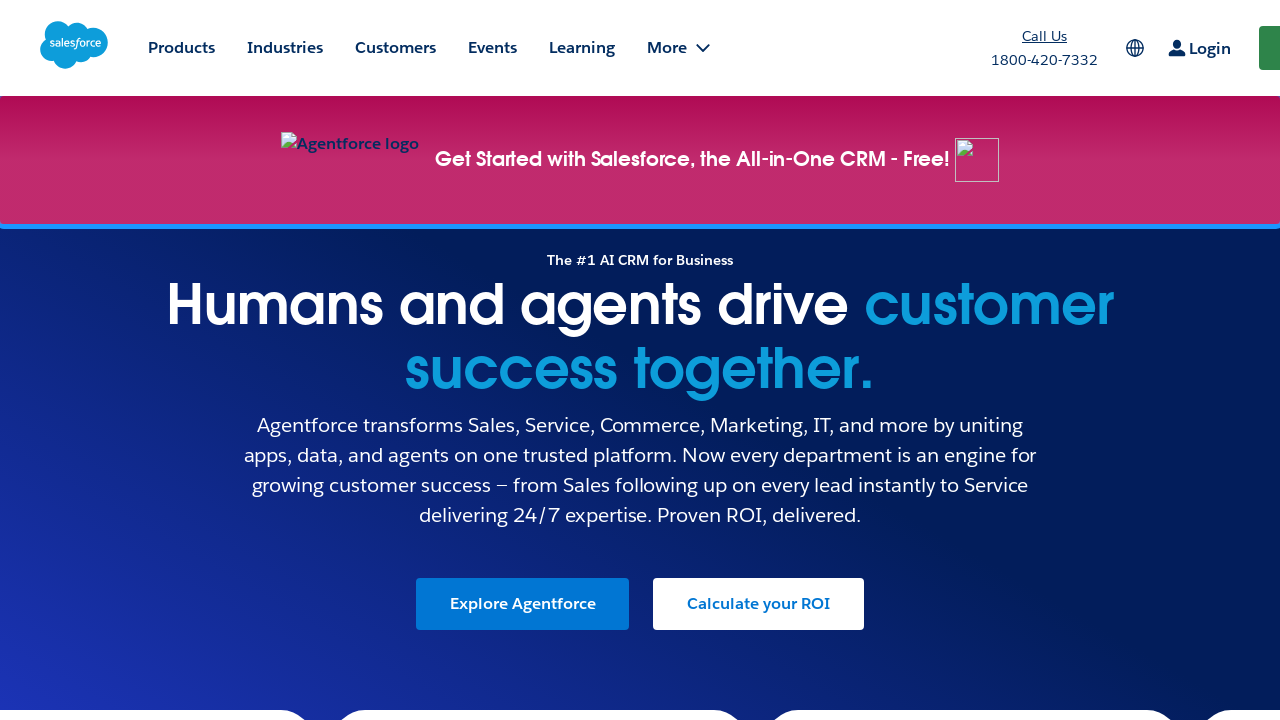

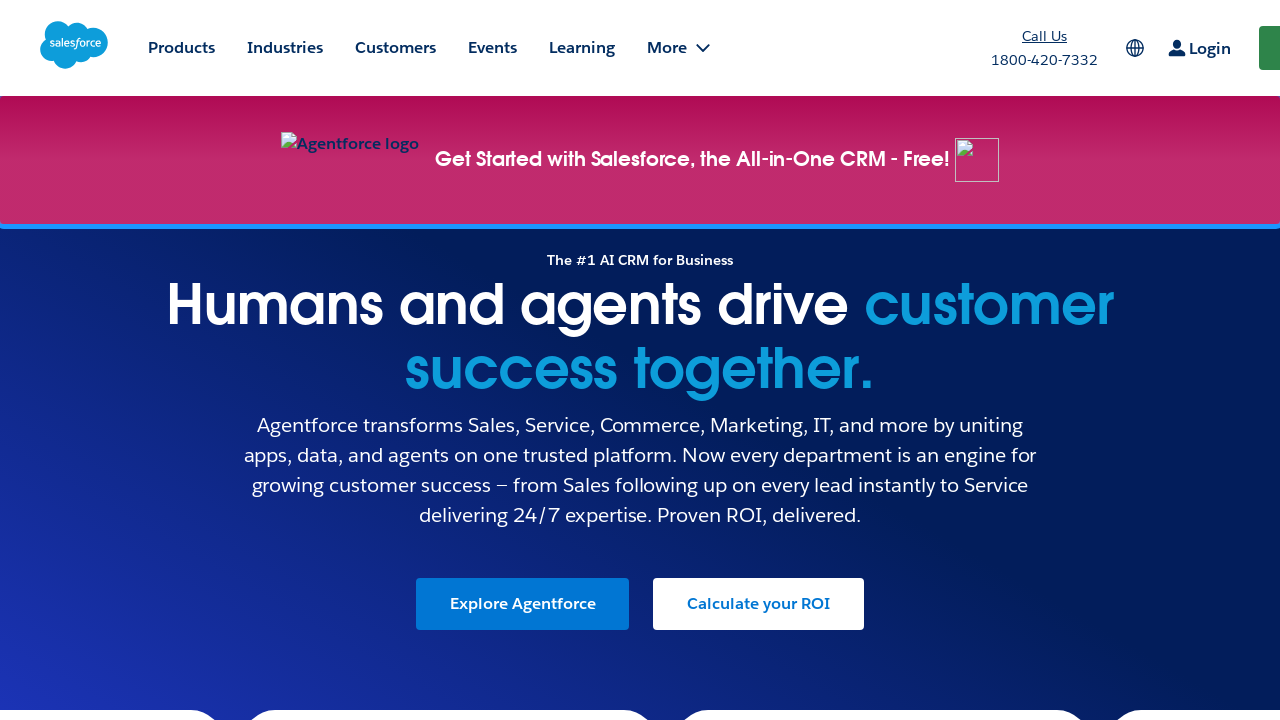